Tests Apple website search functionality by clicking the search icon, entering a search query, and verifying that search results are displayed.

Starting URL: https://www.apple.com/

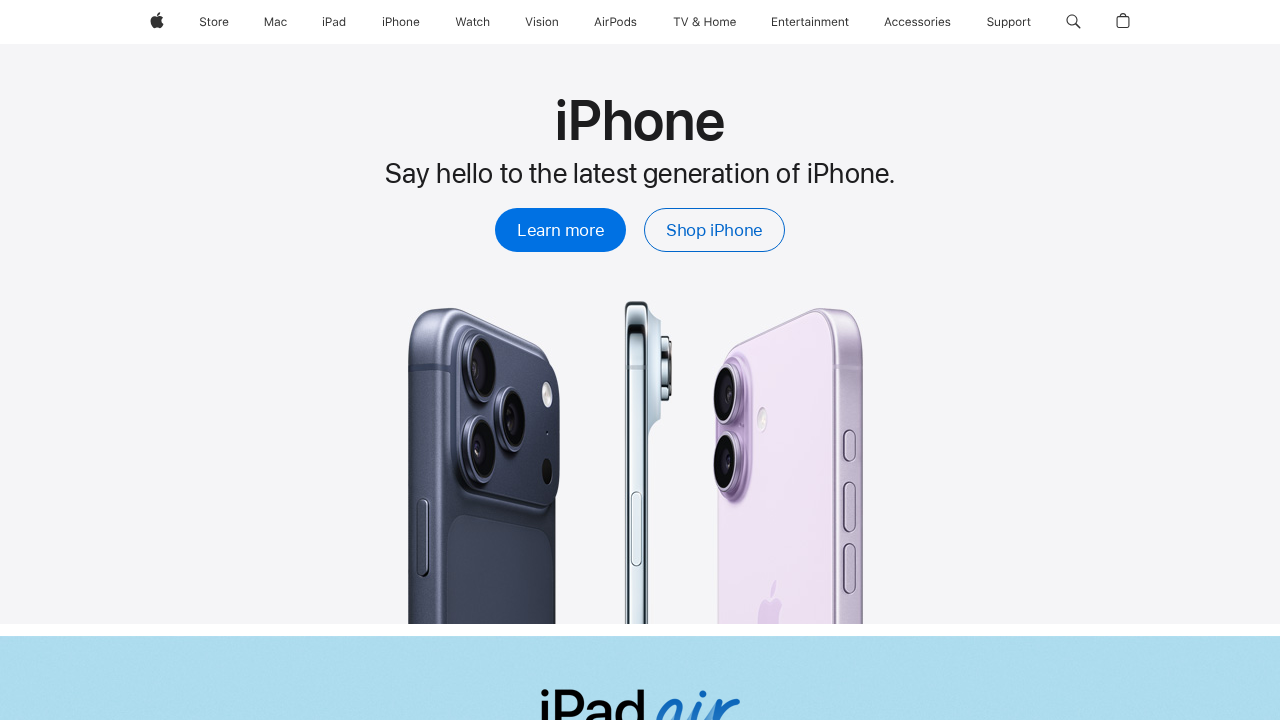

Clicked search icon in navigation at (1073, 22) on #globalnav-menubutton-link-search
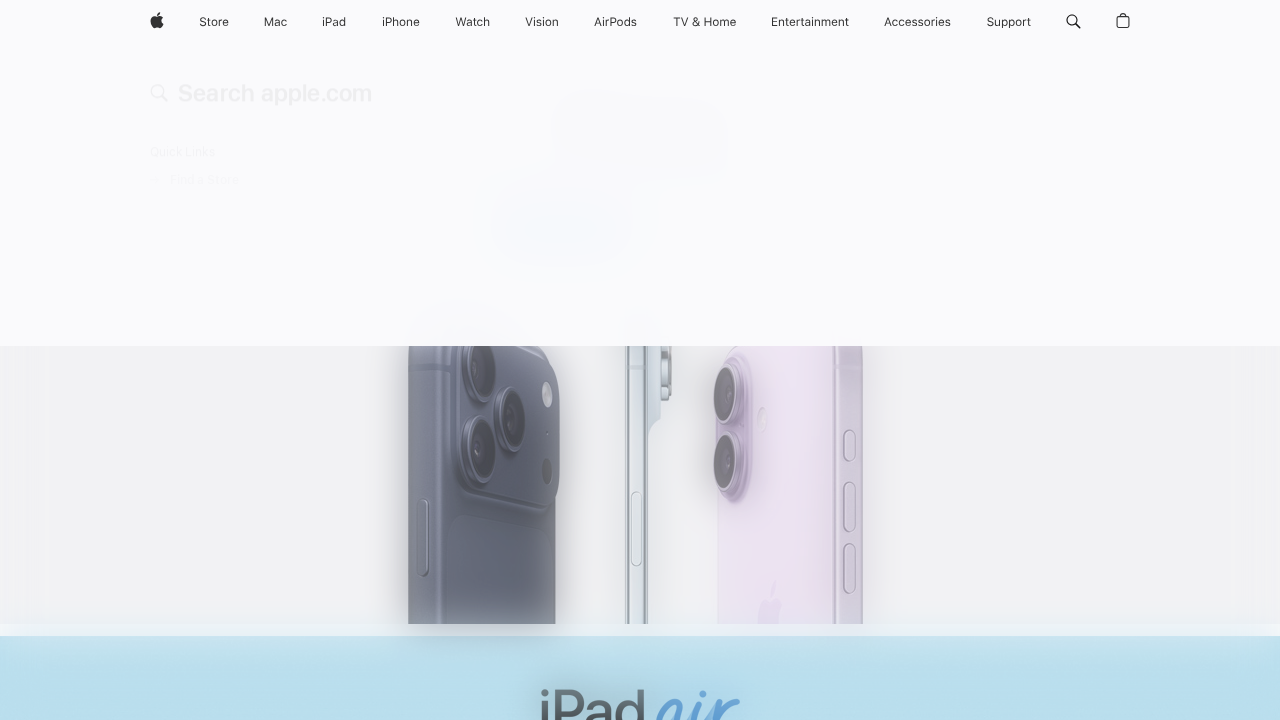

Filled search field with 'iPhone 15' on [placeholder='Search apple.com']
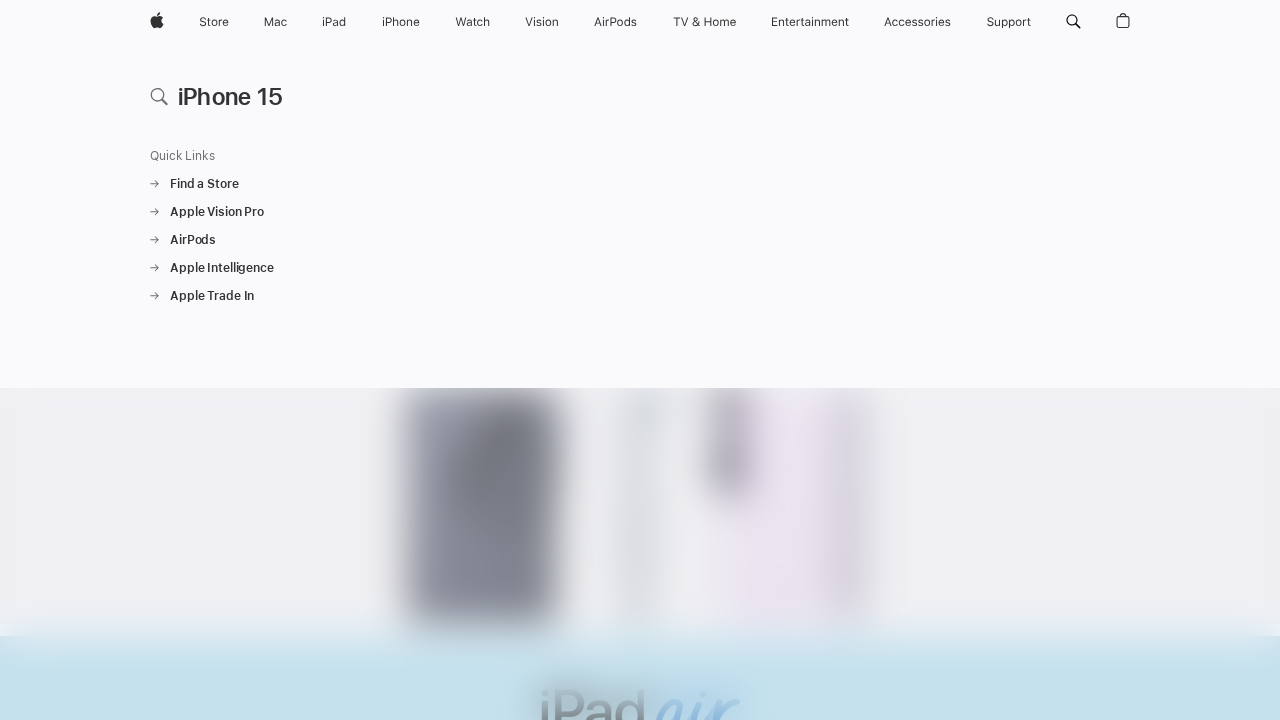

Pressed Enter to submit search query on [placeholder='Search apple.com']
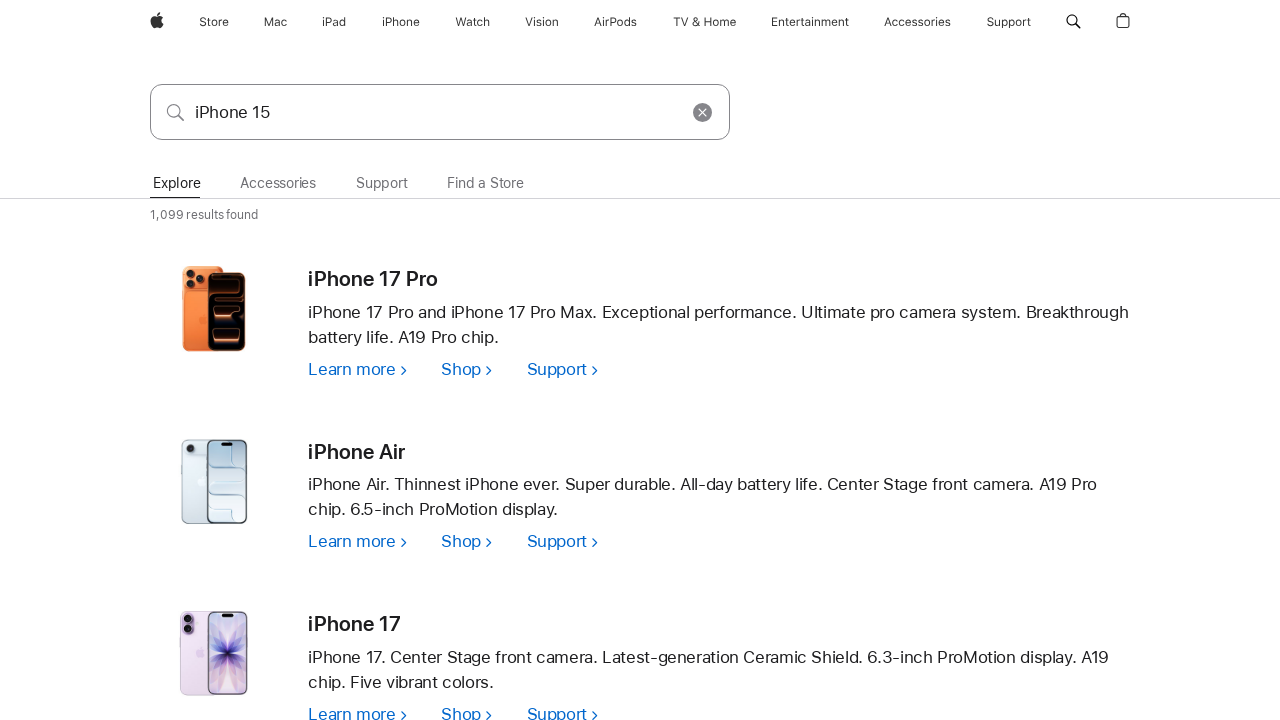

Search results loaded and verified
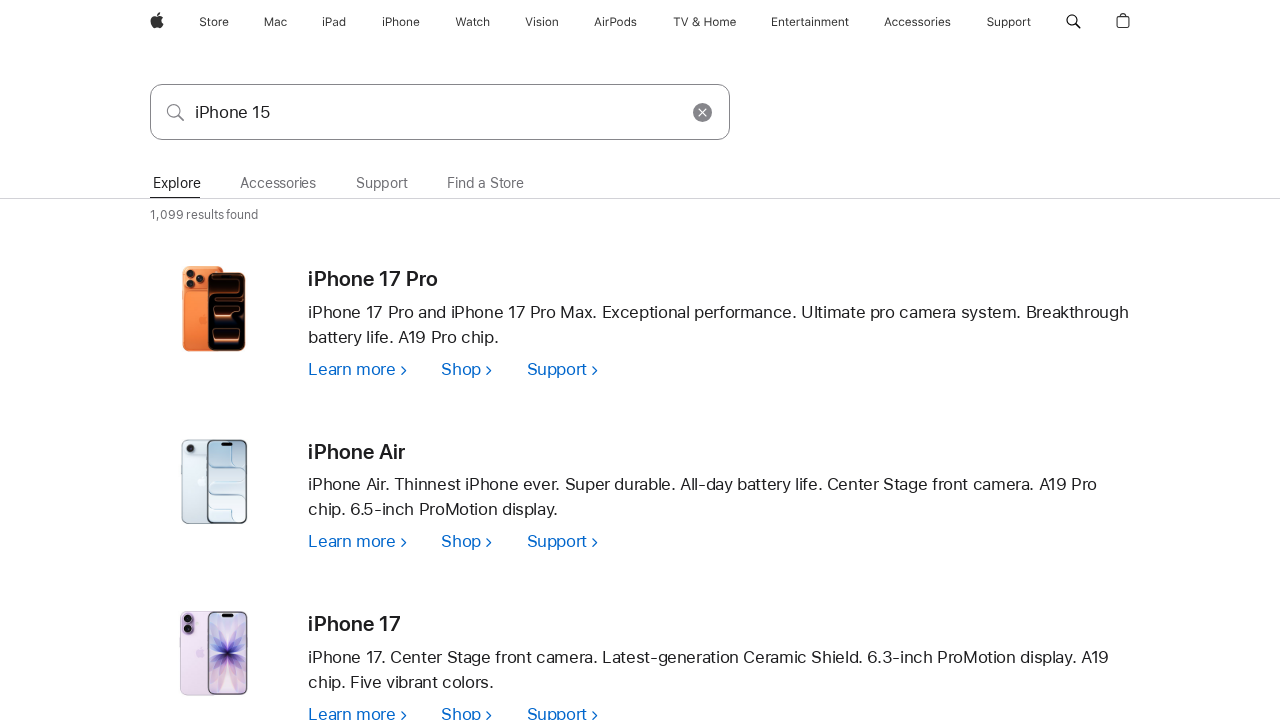

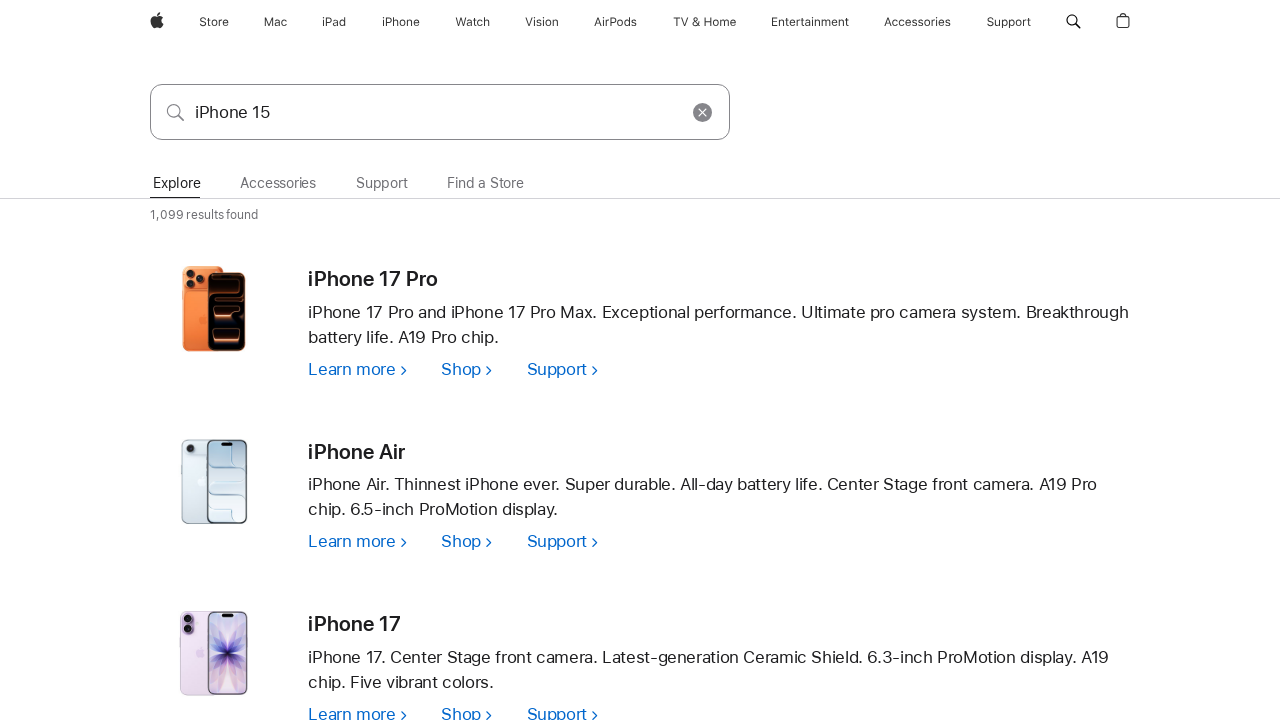